Tests checkbox functionality by locating two checkboxes and clicking them if they are not already selected

Starting URL: https://the-internet.herokuapp.com/checkboxes

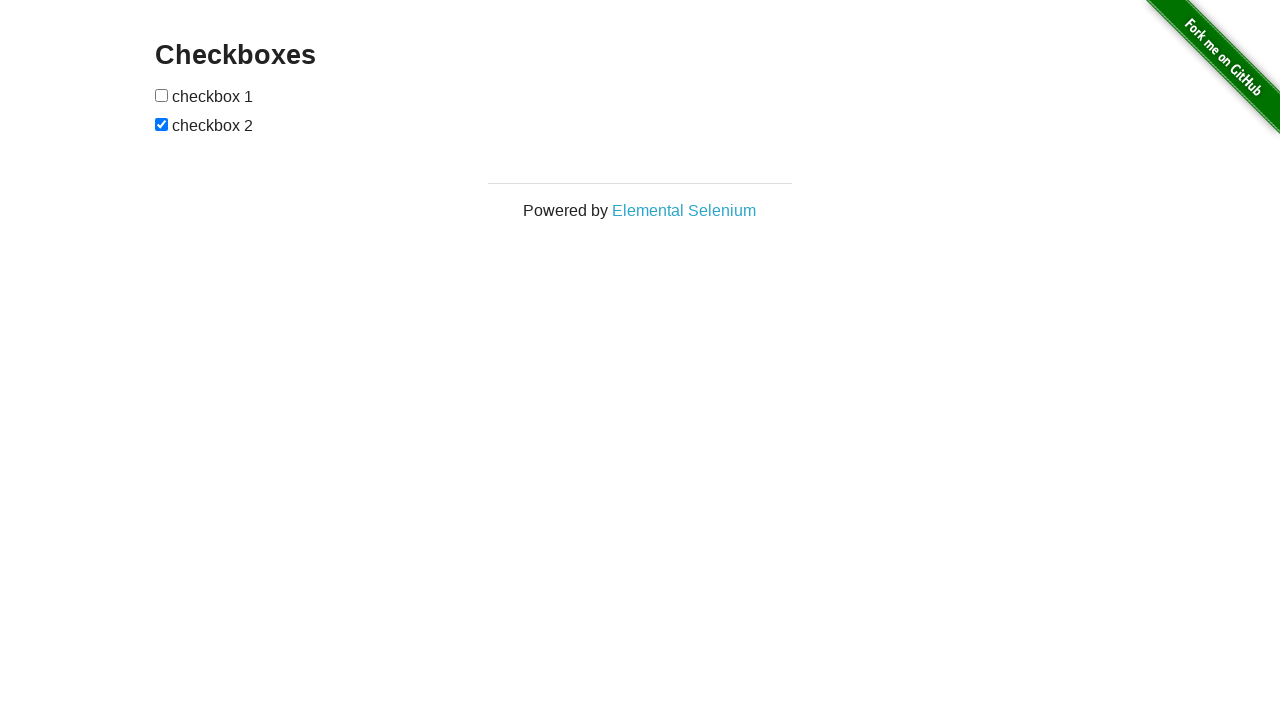

Located first checkbox element
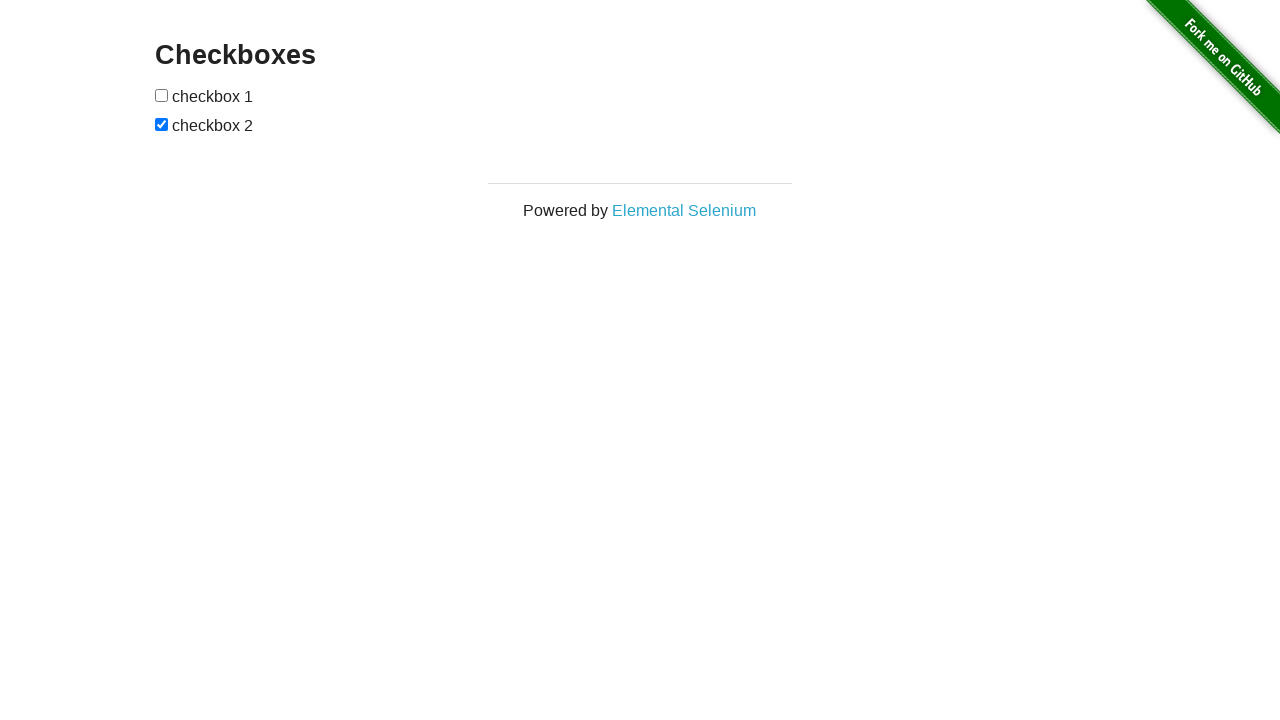

Checked first checkbox - it was not selected
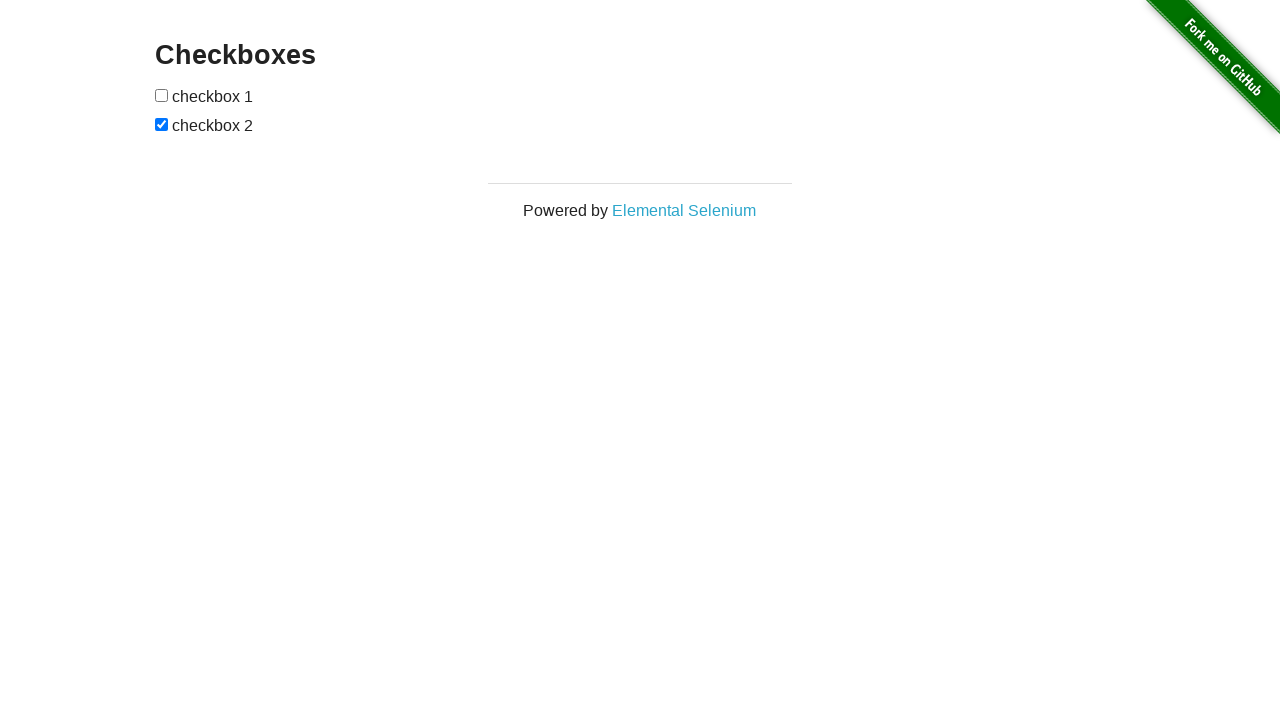

Clicked first checkbox at (162, 95) on (//input[@type='checkbox'])[1]
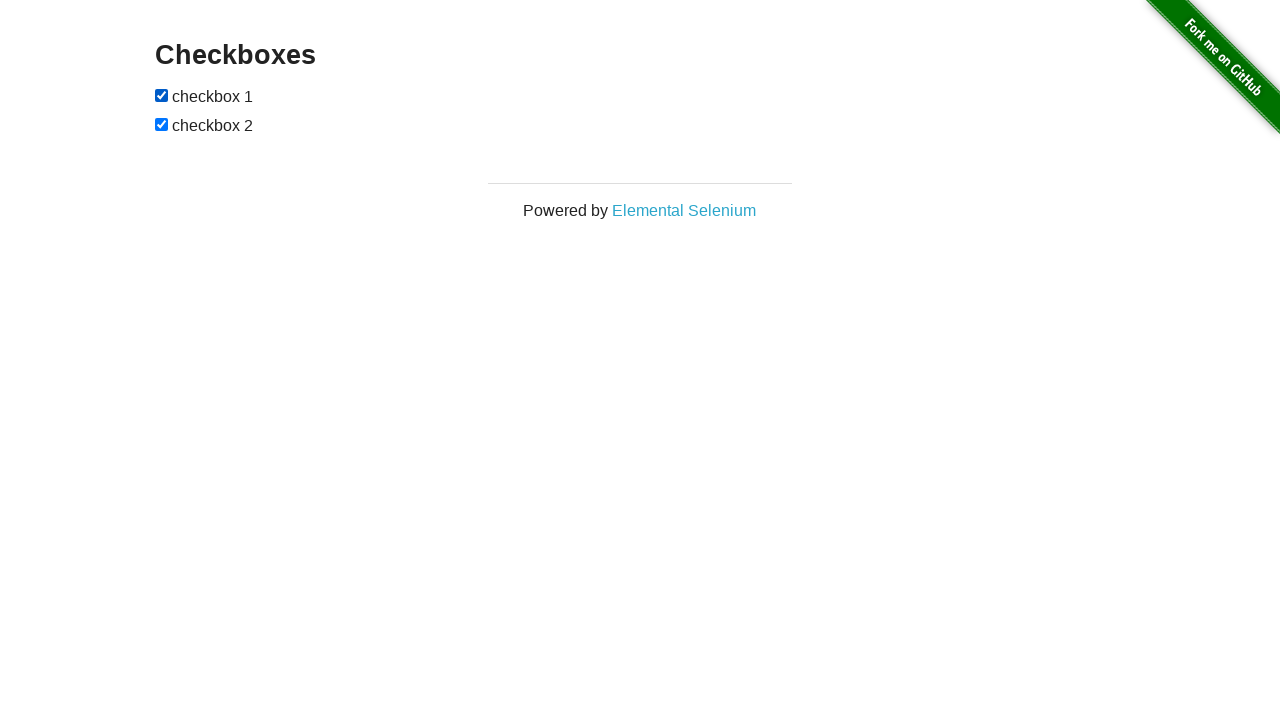

Located second checkbox element
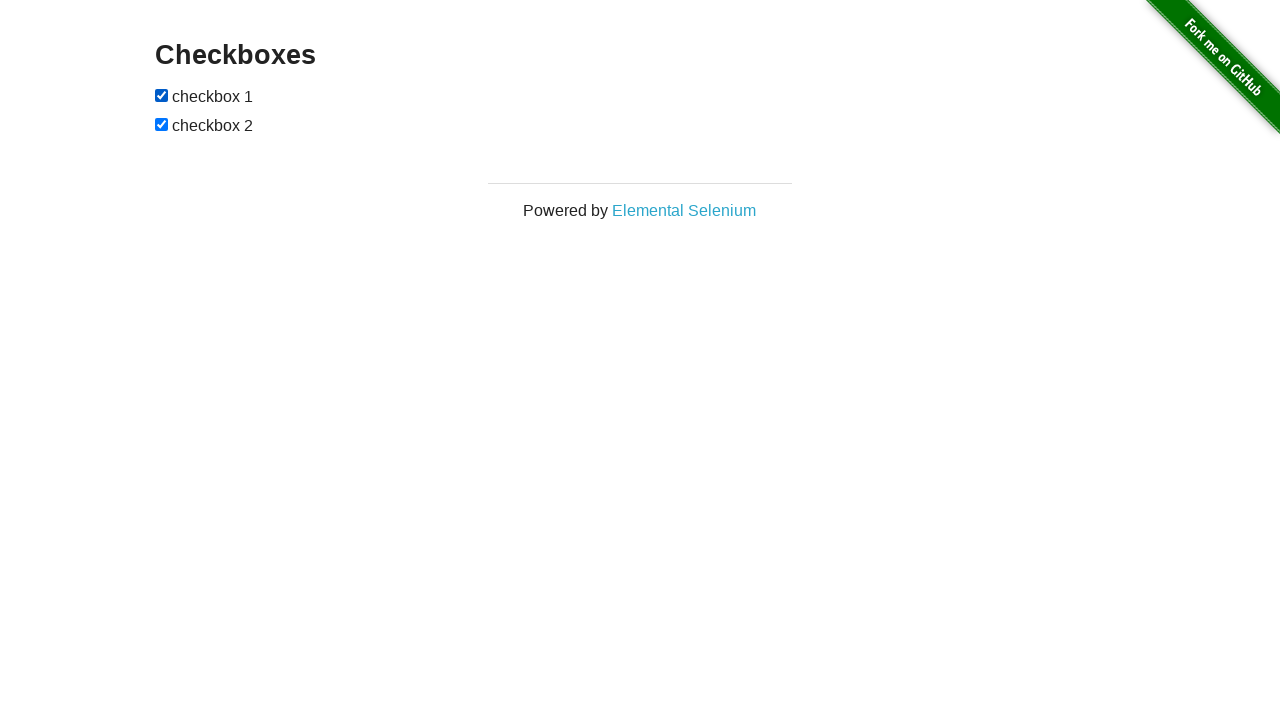

Second checkbox was already selected
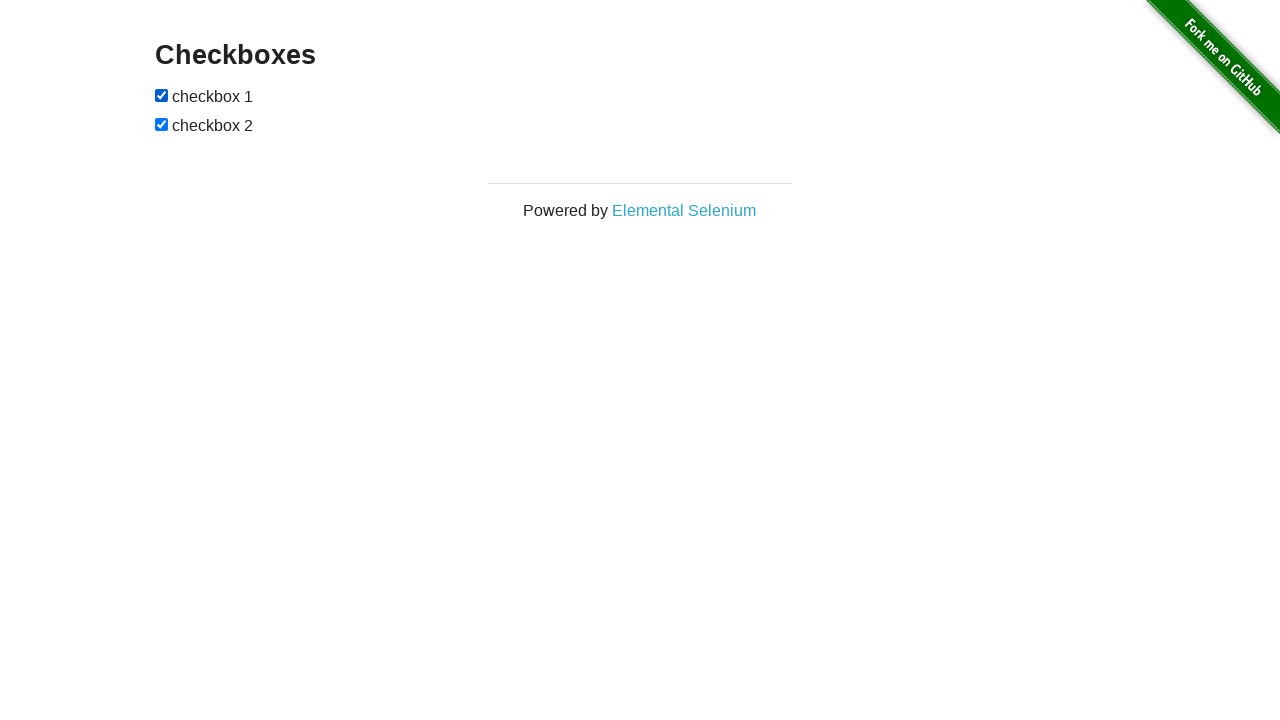

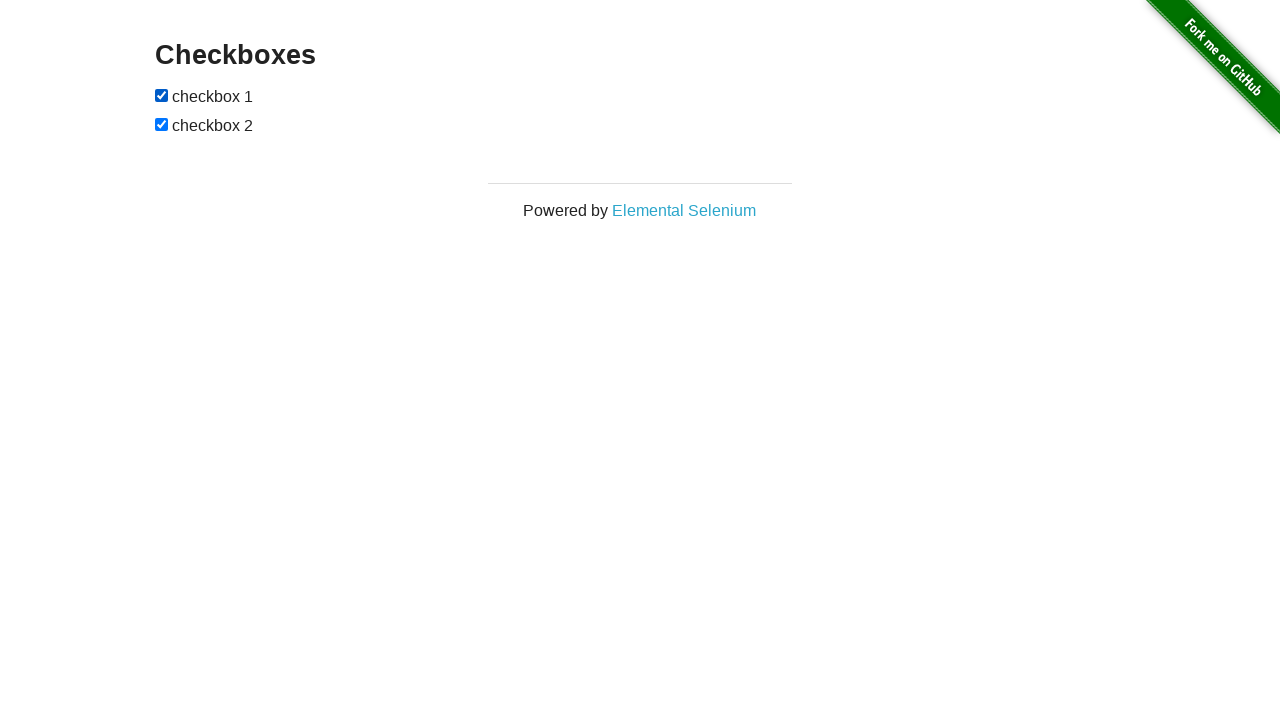